Tests navigation to the Lighting category by clicking the LIGHTING link on the homepage

Starting URL: https://www.shopist.io/

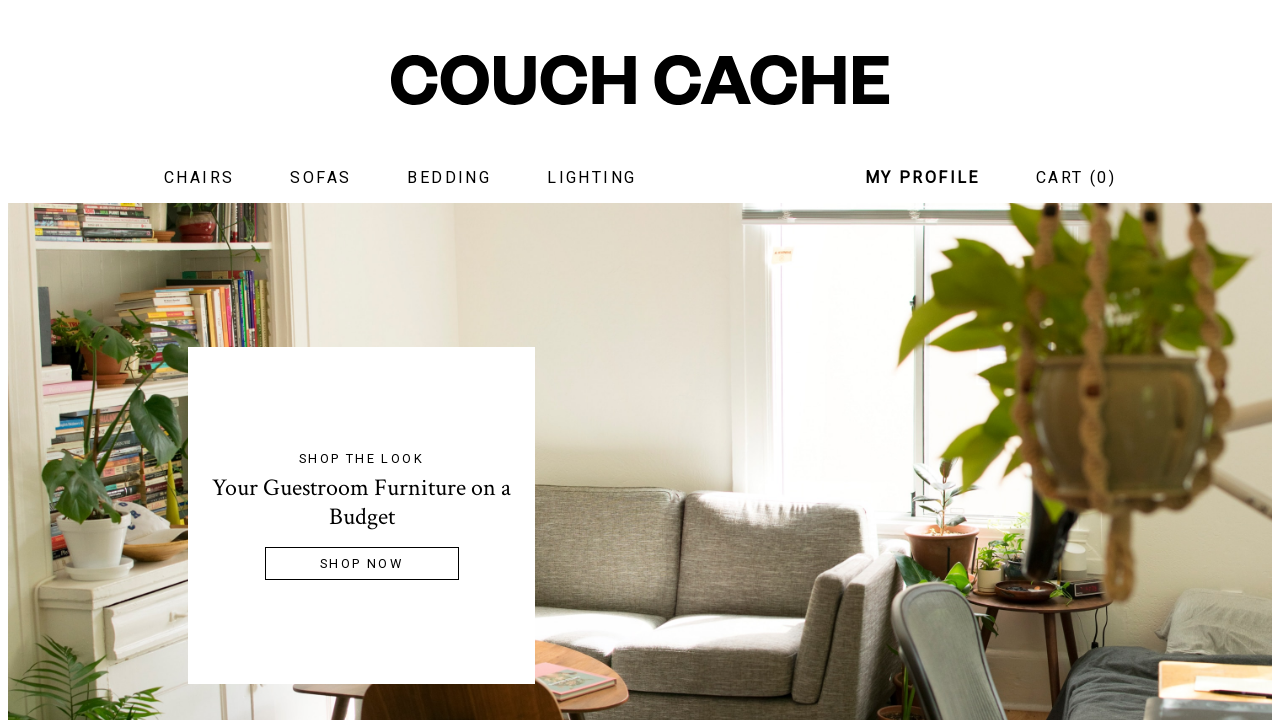

Clicked LIGHTING link on homepage to navigate to Lighting category at (592, 178) on internal:text="LIGHTING"i >> nth=0
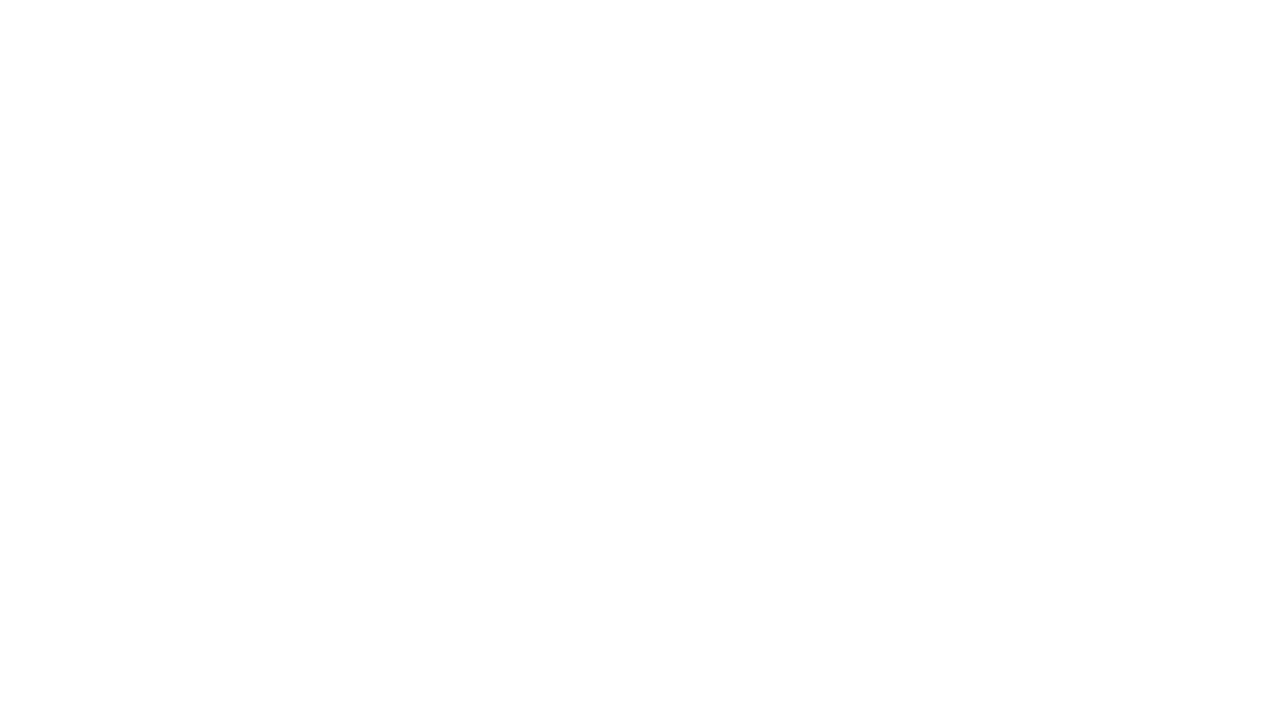

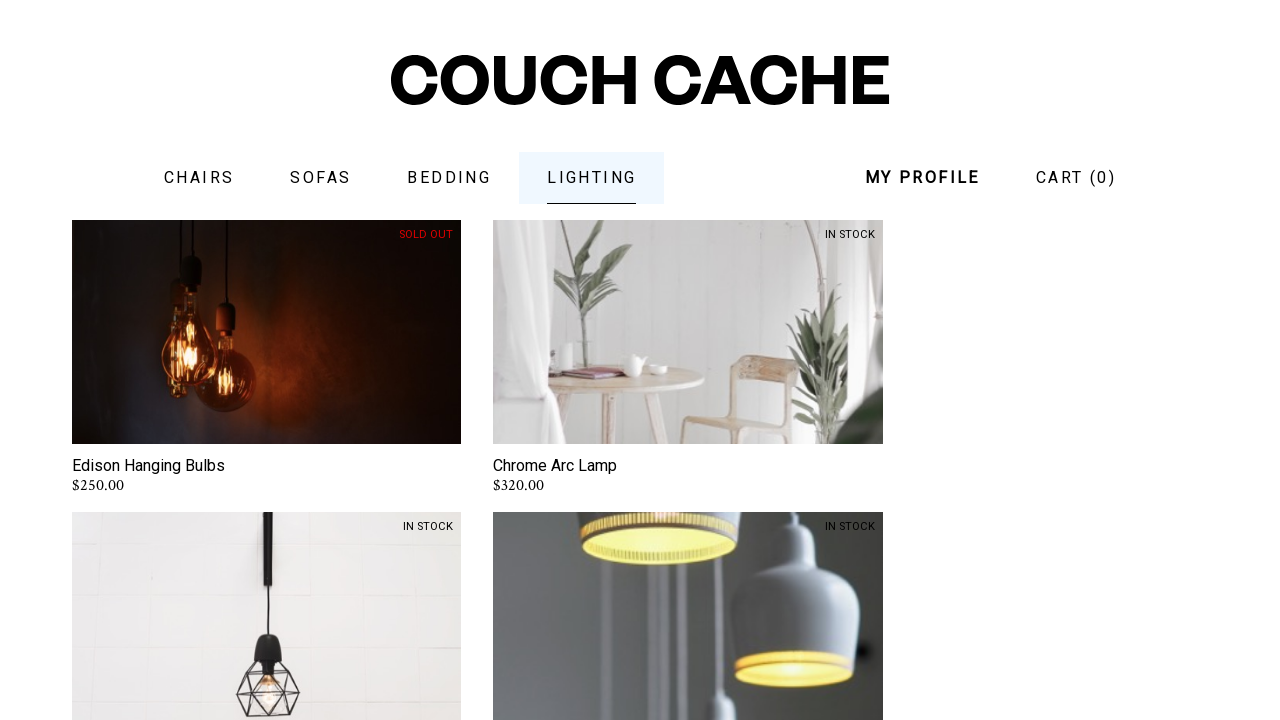